Tests the DemoQA homepage by verifying the header image is displayed and clicking on the first card element (Elements section)

Starting URL: https://demoqa.com/

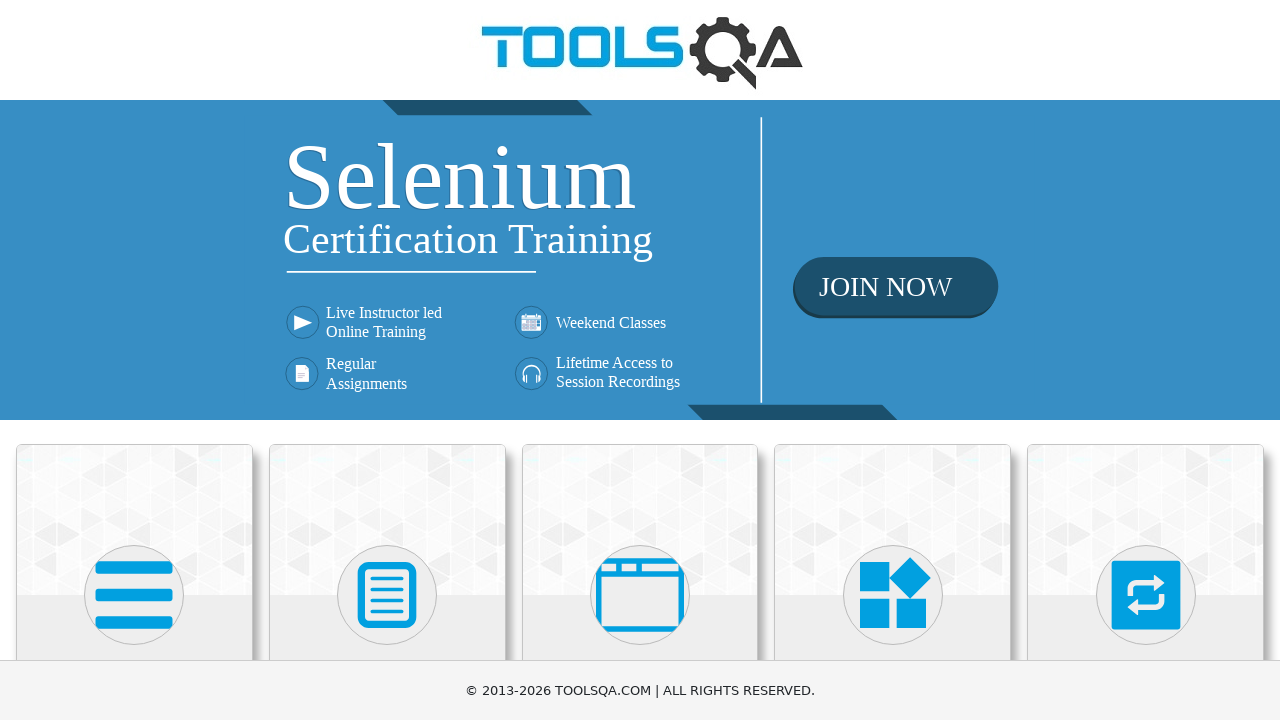

Header image is visible on DemoQA homepage
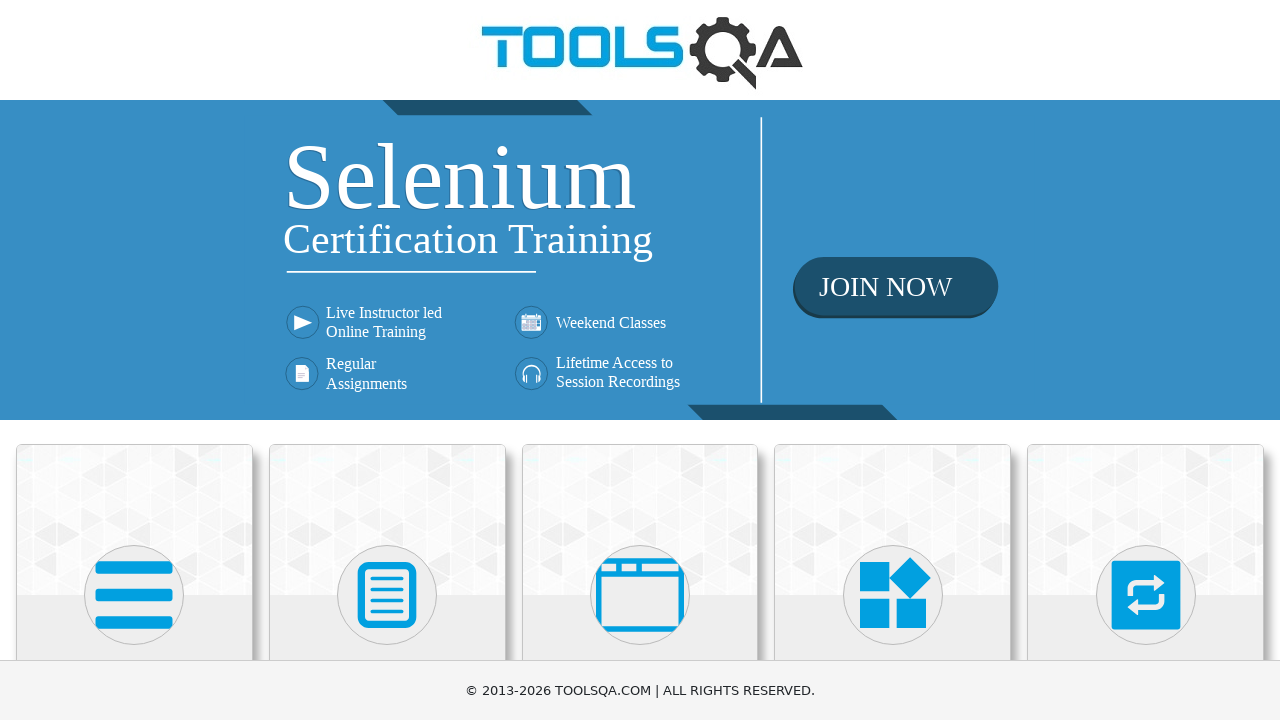

Scrolled down 100px to bring cards into view
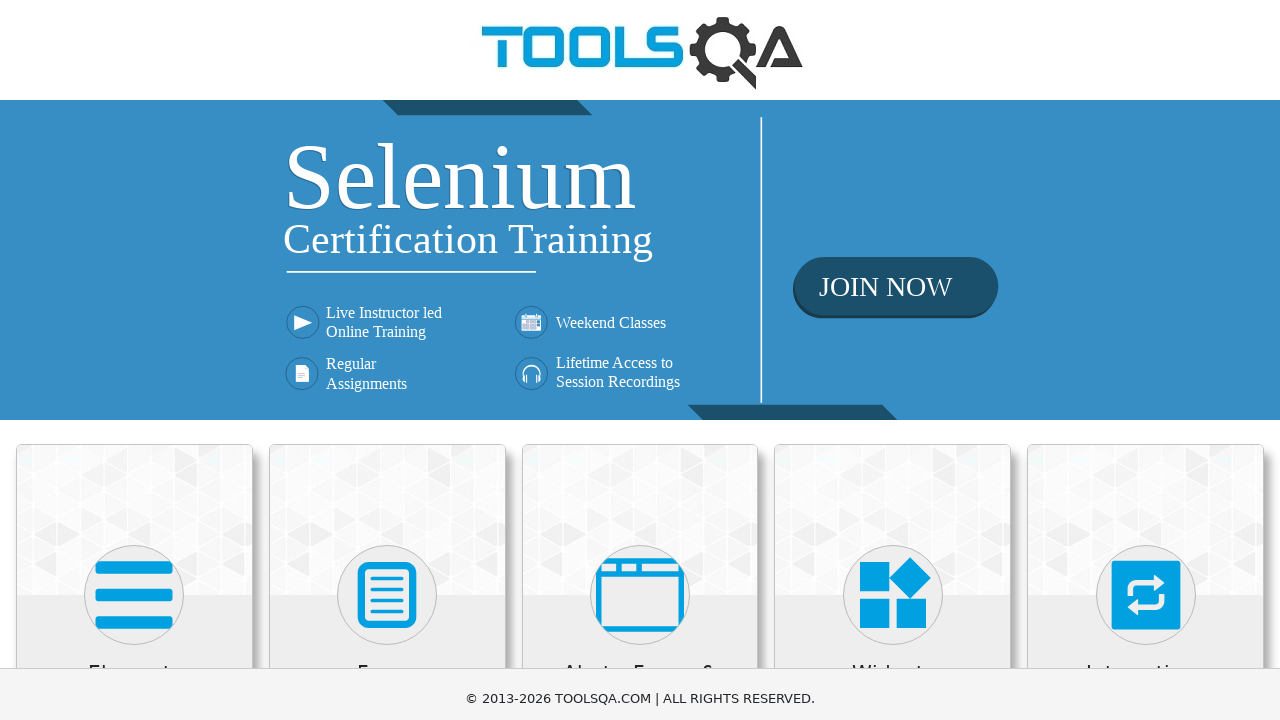

Clicked on the first card (Elements section) at (134, 420) on (//div[contains(@class,'card-up')])[1]
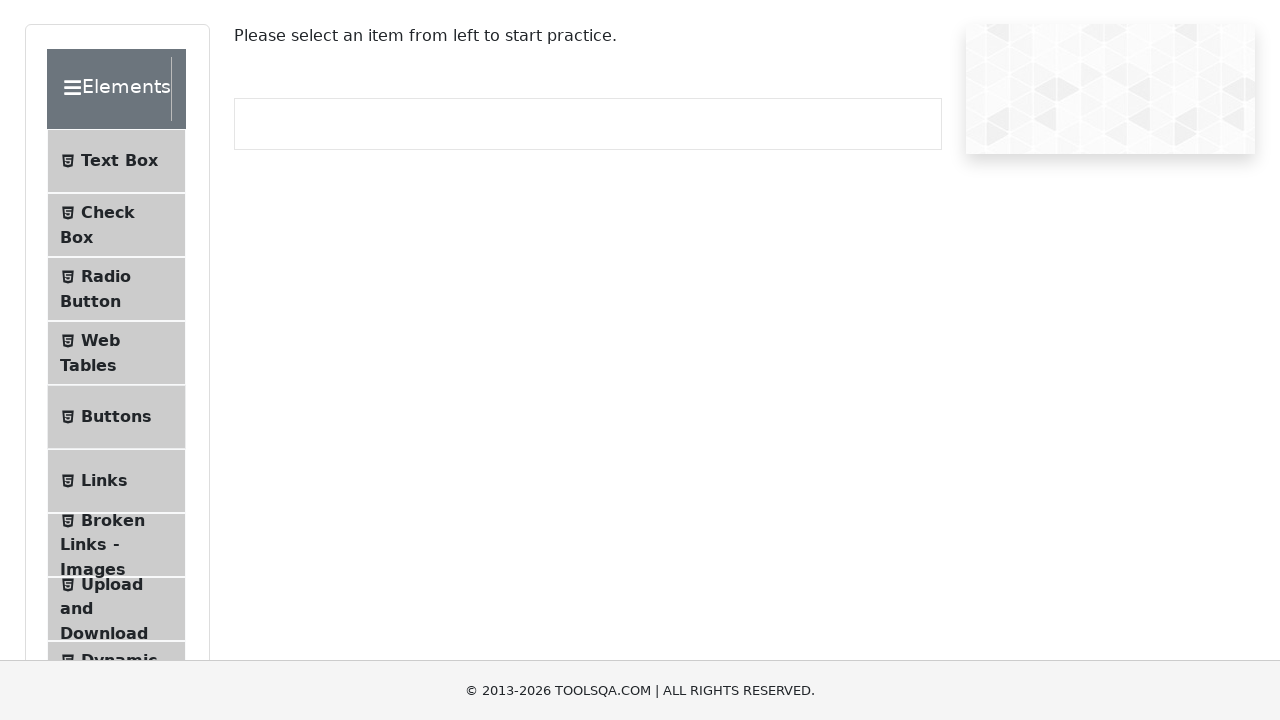

Navigation to Elements section completed and page fully loaded
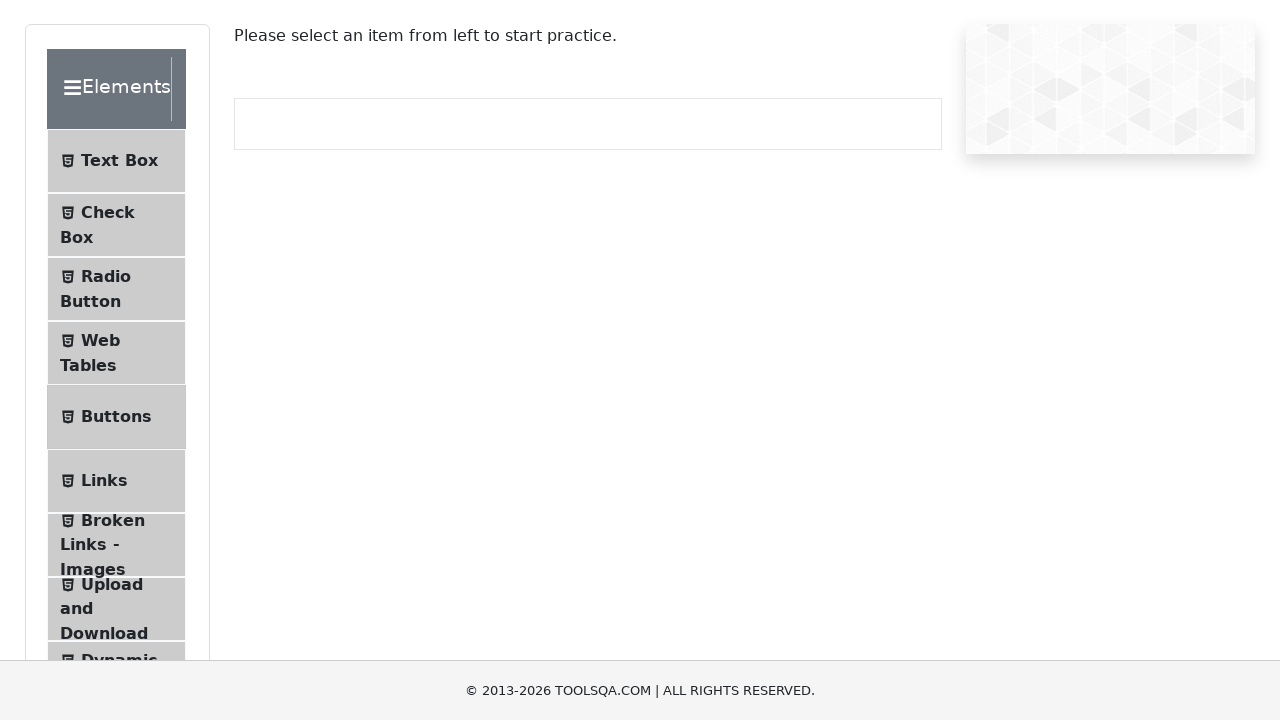

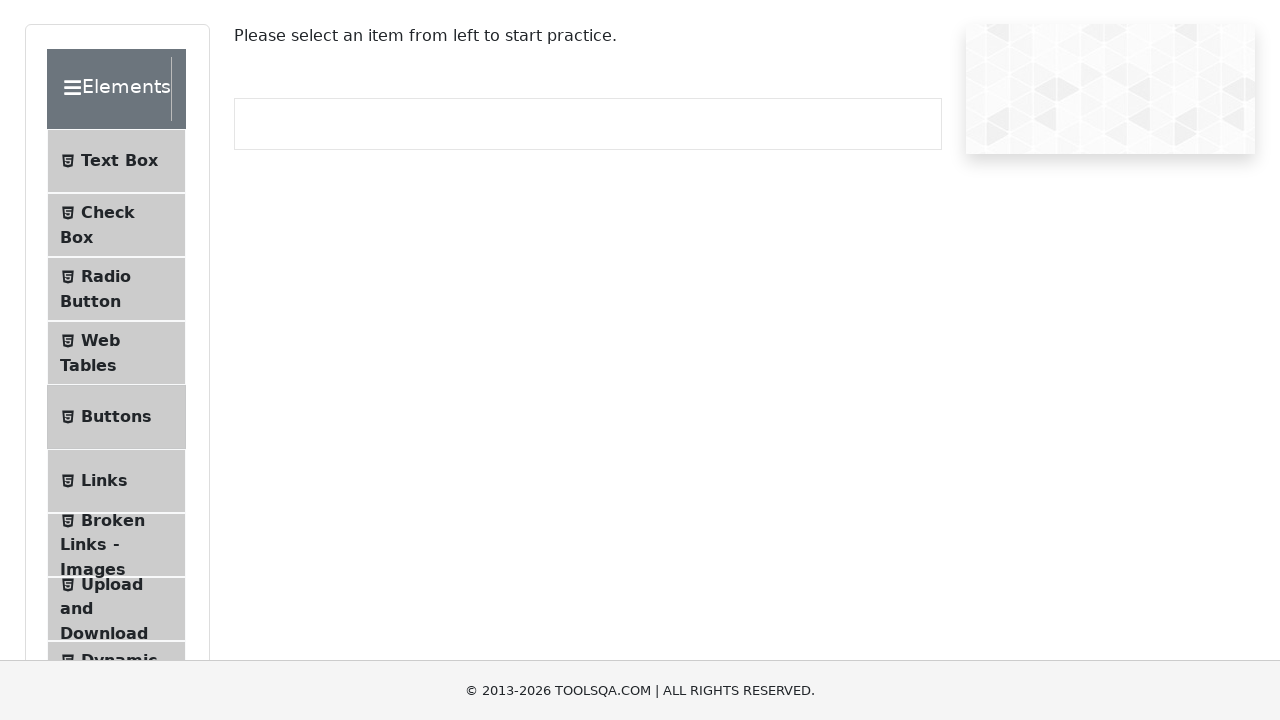